Navigates to an automation practice page and retrieves text from a button using sibling XPath selector

Starting URL: https://rahulshettyacademy.com/AutomationPractice/

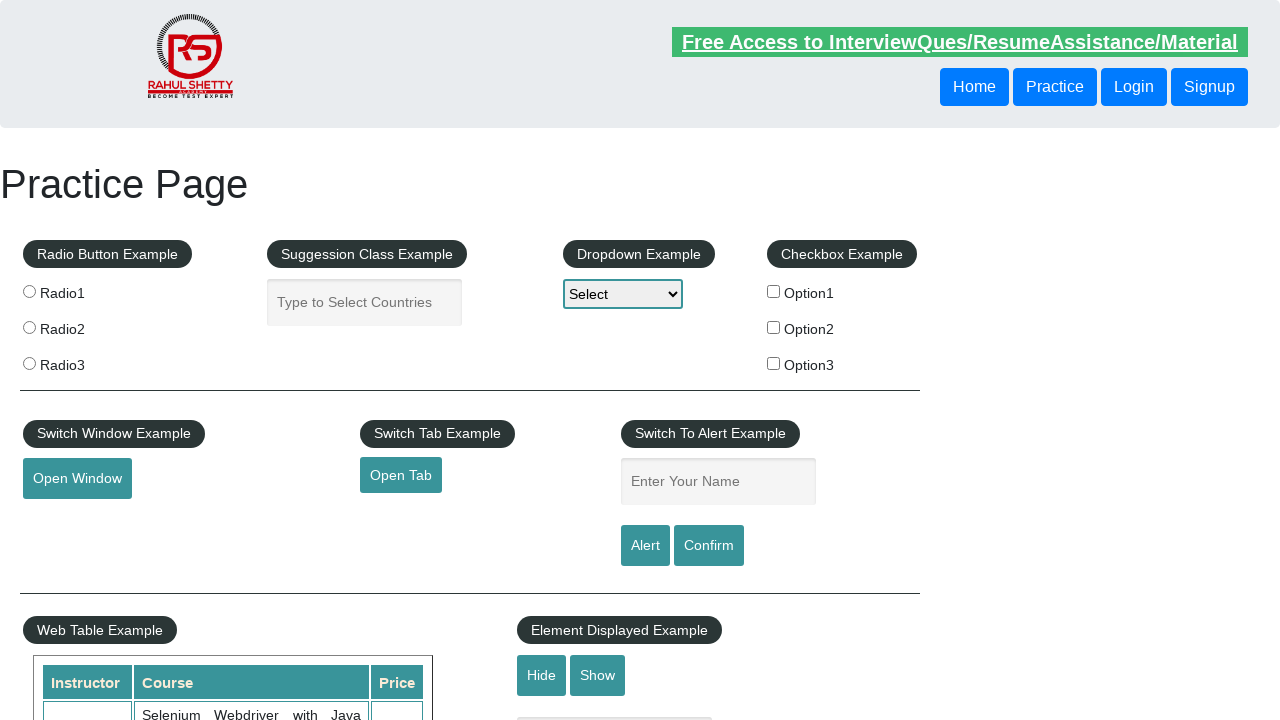

Retrieved text from button using sibling XPath selector
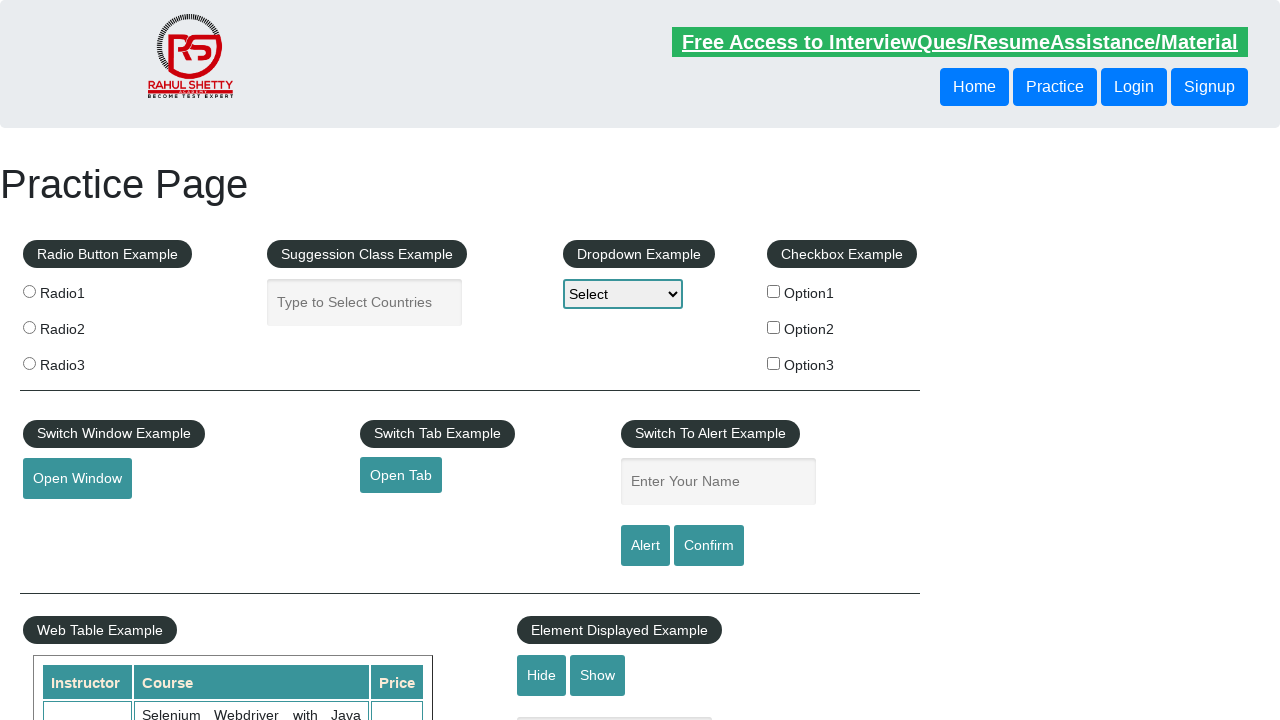

Printed button text to console
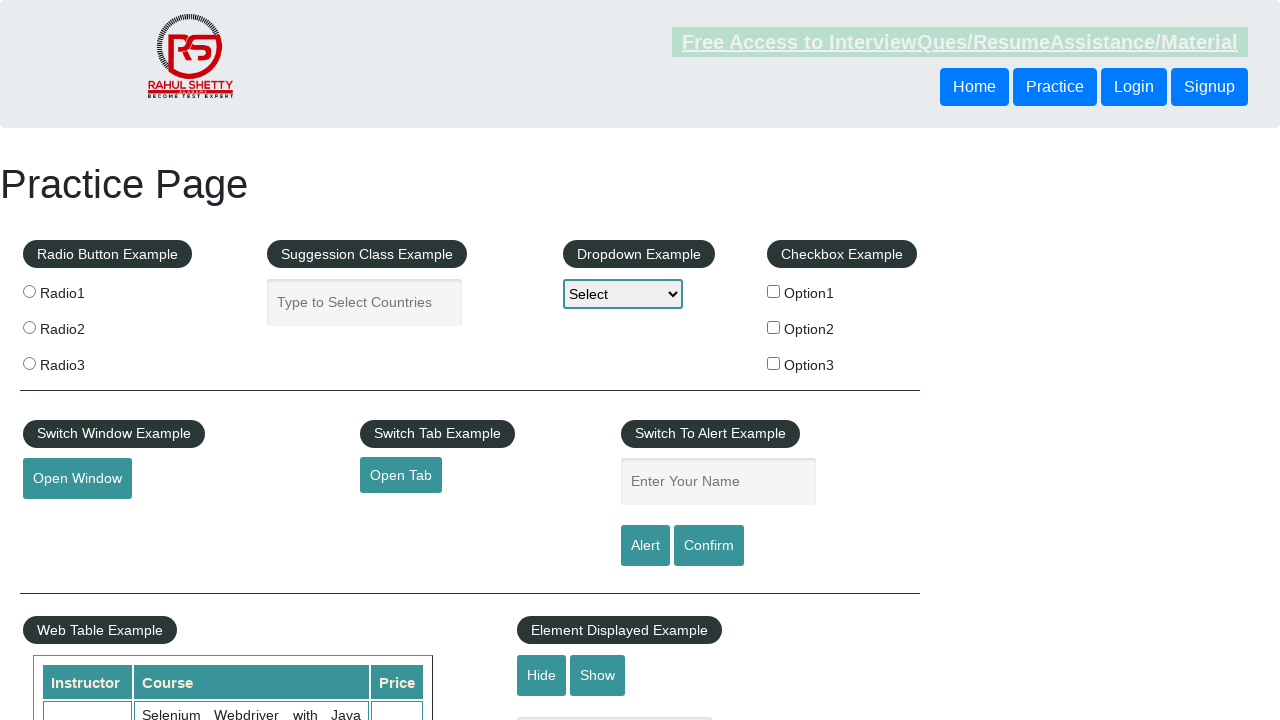

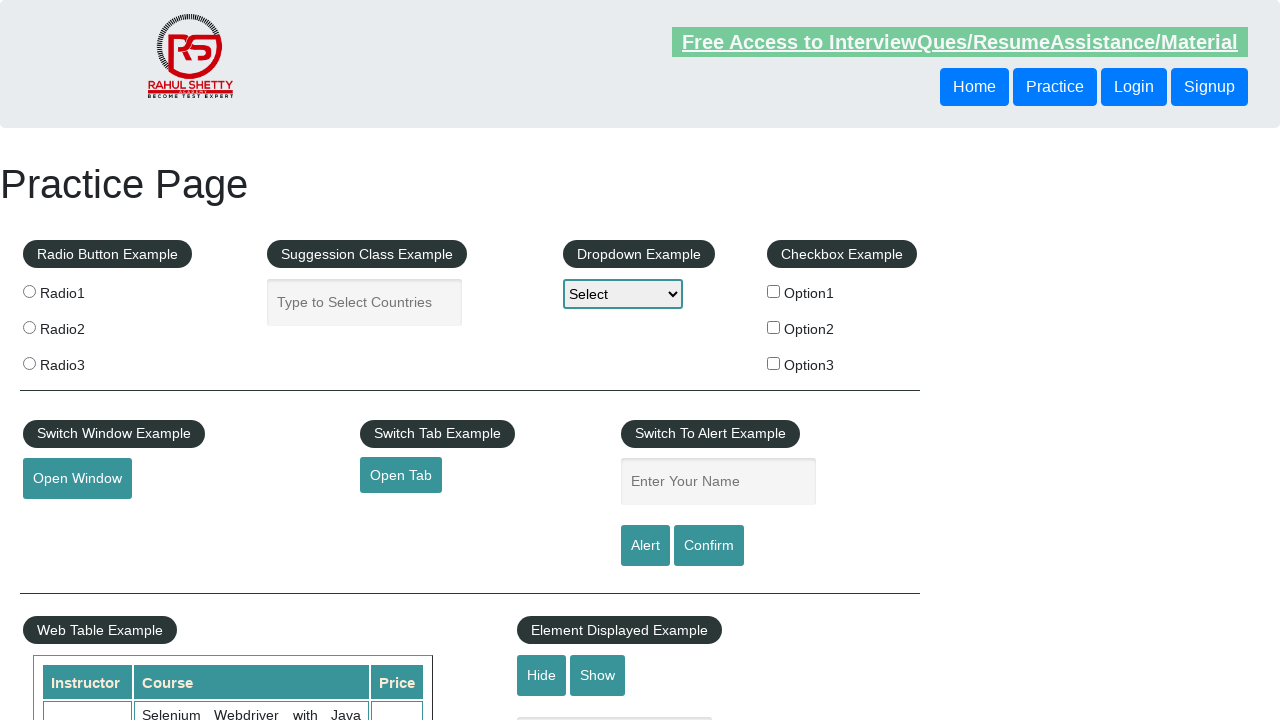